Tests finding a link by its calculated text value, clicking it, then filling out a form with first name, last name, city, and country fields before submitting.

Starting URL: http://suninjuly.github.io/find_link_text

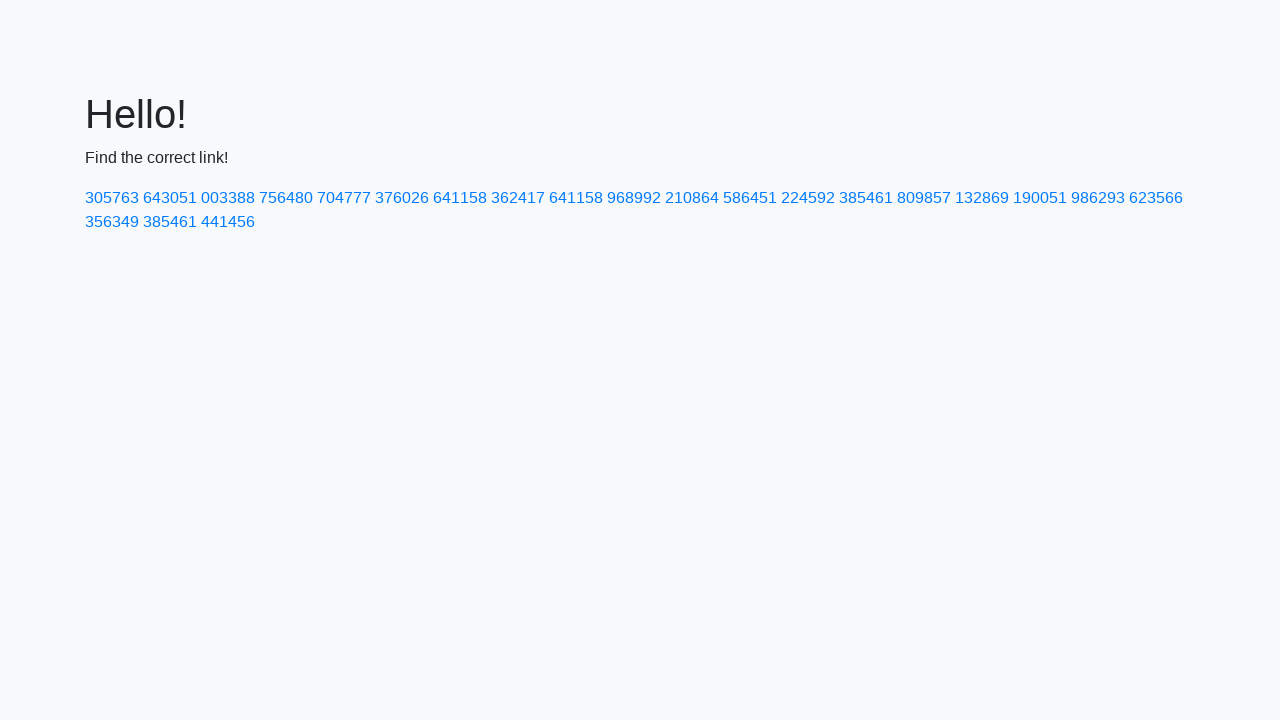

Clicked link with calculated text value: 224592 at (808, 198) on text=224592
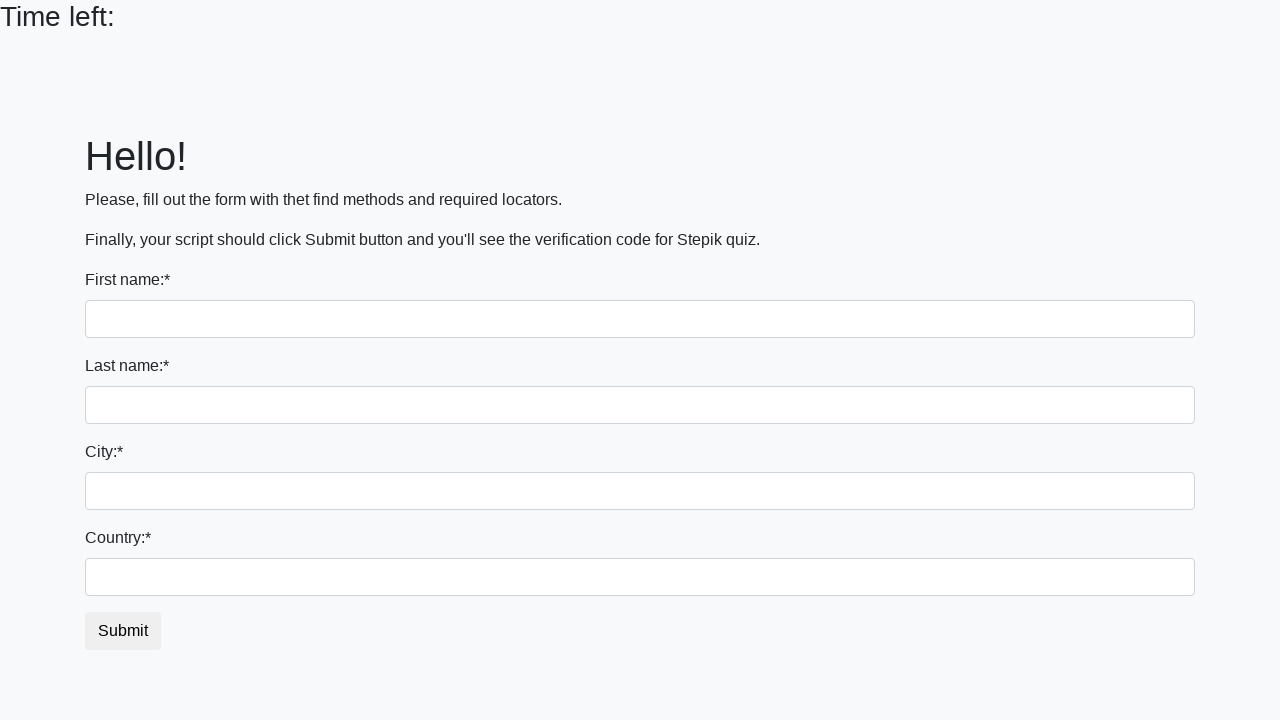

Filled first name field with 'Ivan' on input
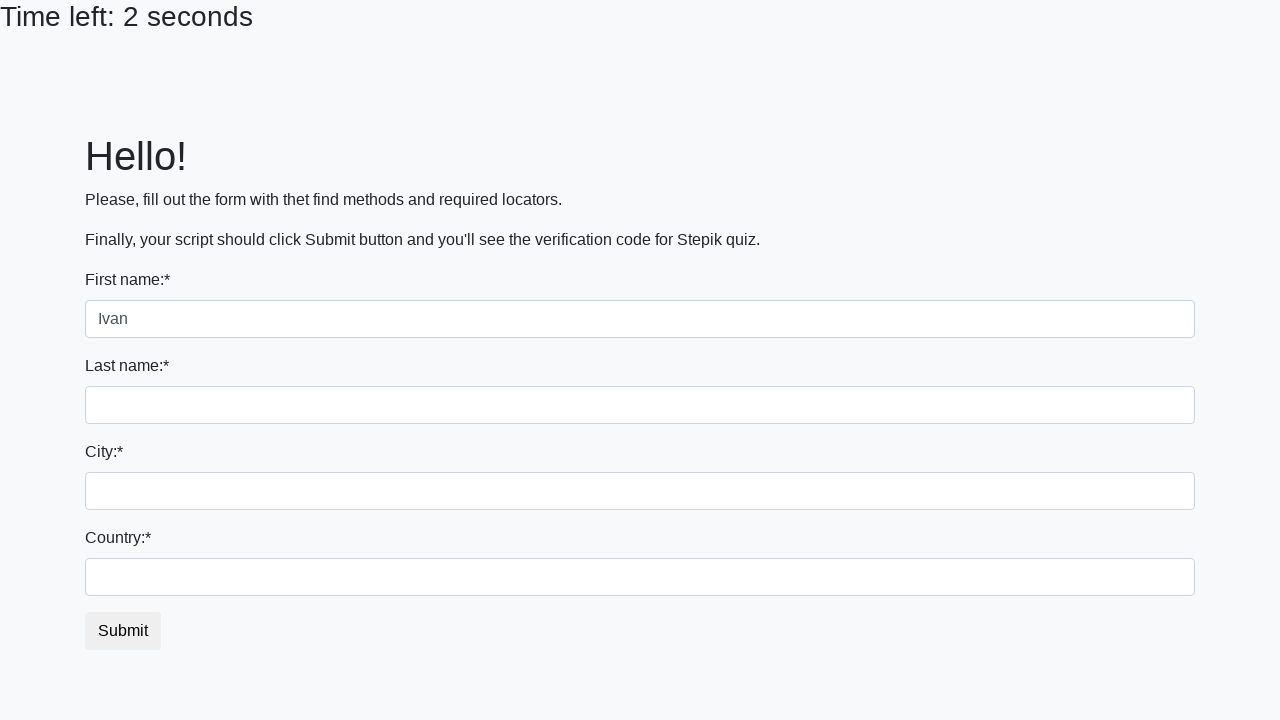

Filled last name field with 'Petrov' on input[name='last_name']
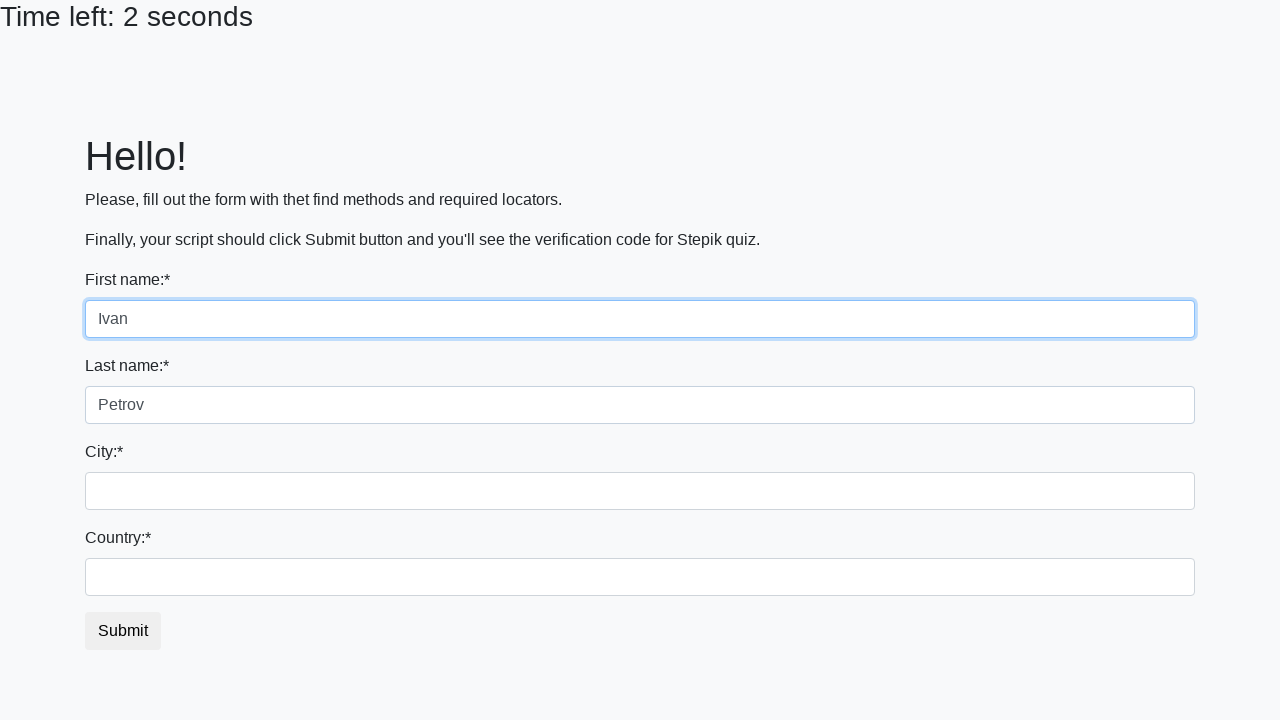

Filled city field with 'Smolensk' on .form-control.city
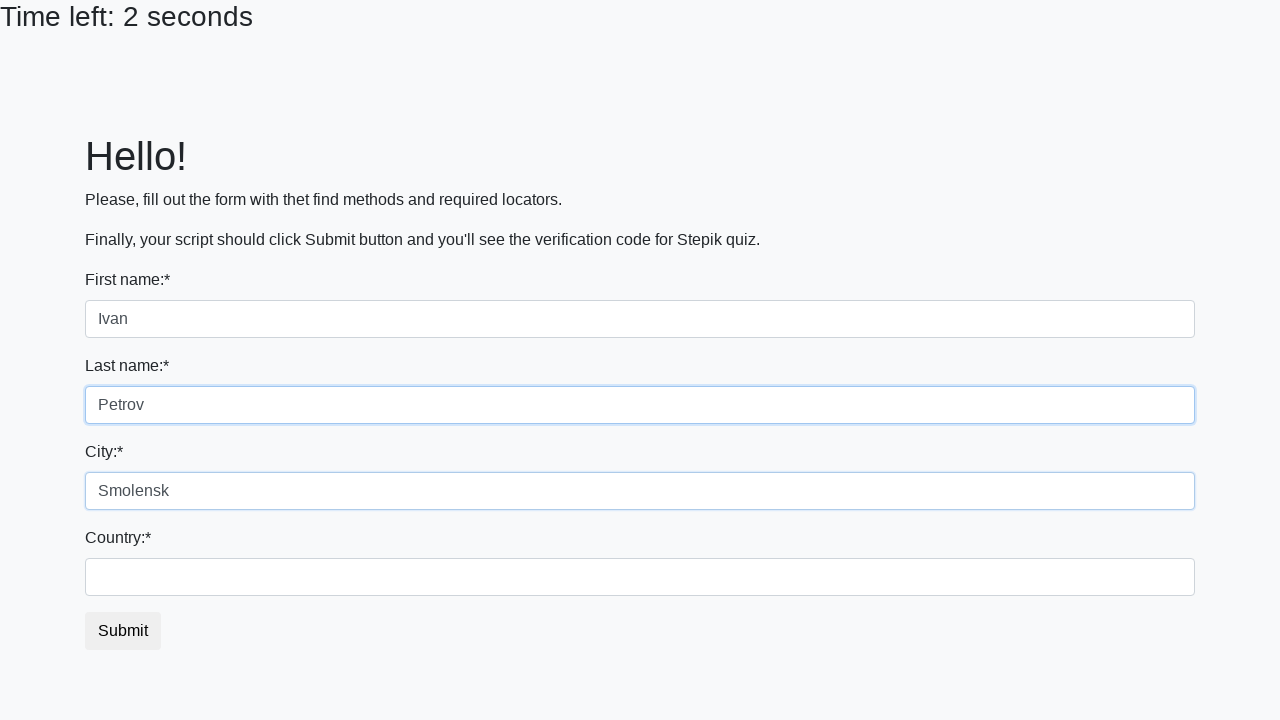

Filled country field with 'Russia' on #country
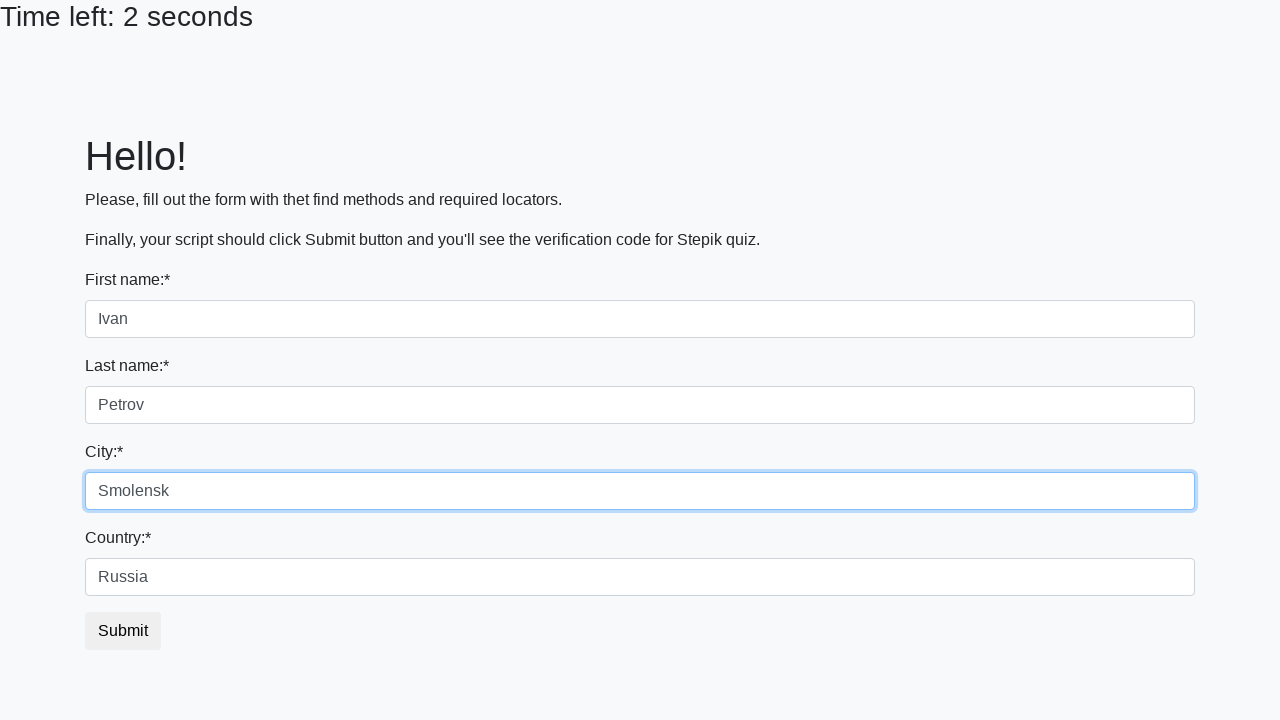

Clicked submit button to complete form submission at (123, 631) on button.btn
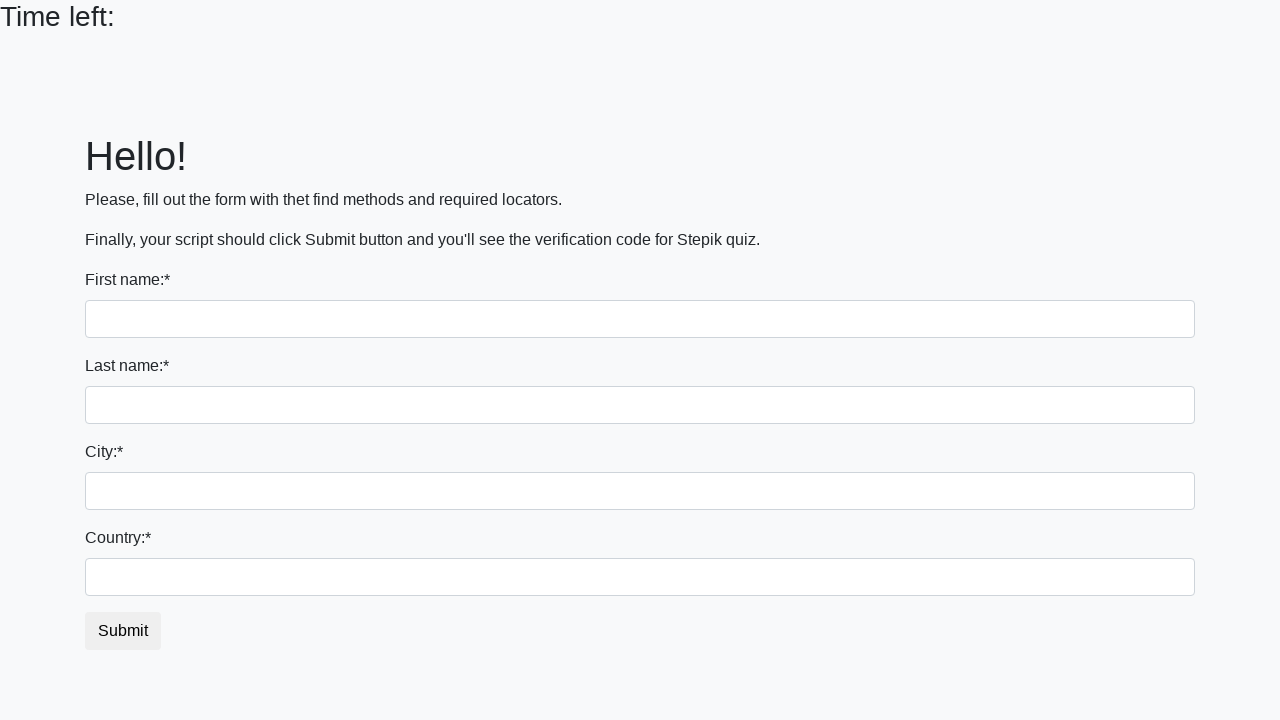

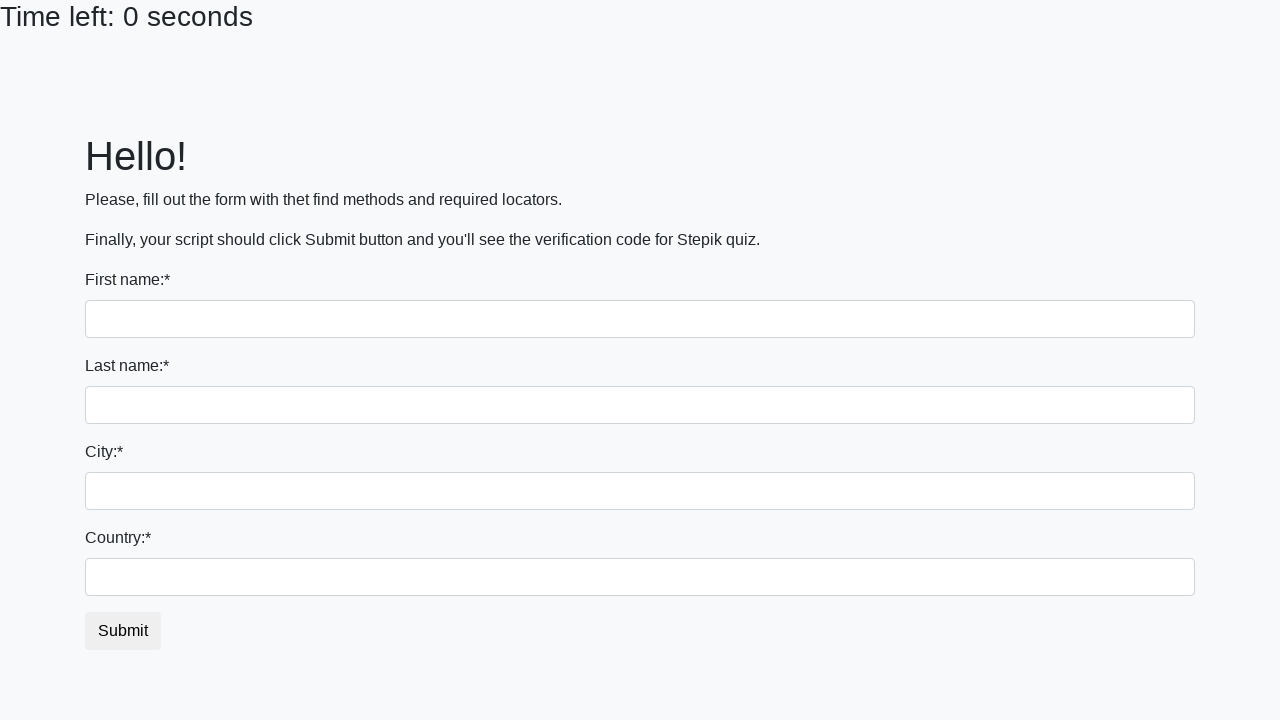